Tests the Selenium demo web form by filling in a text field, submitting the form, and verifying the success message

Starting URL: https://www.selenium.dev/selenium/web/web-form.html

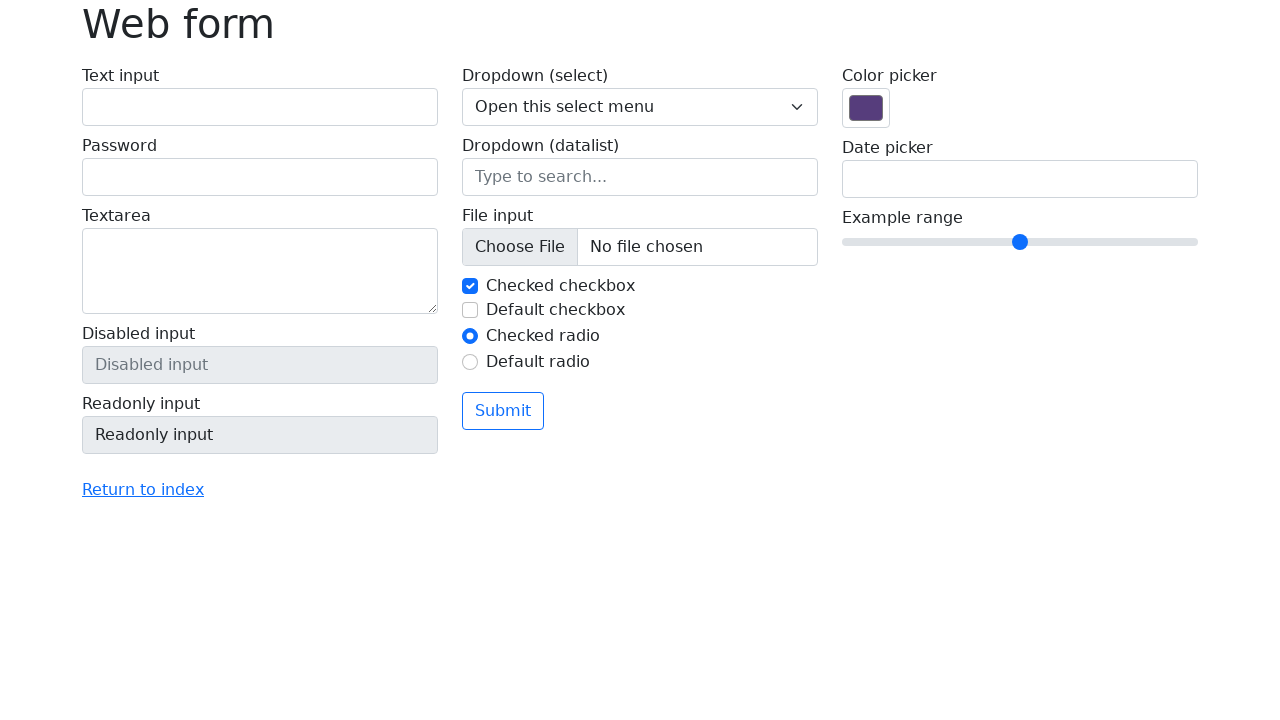

Filled text field with 'Selenium' on input[name='my-text']
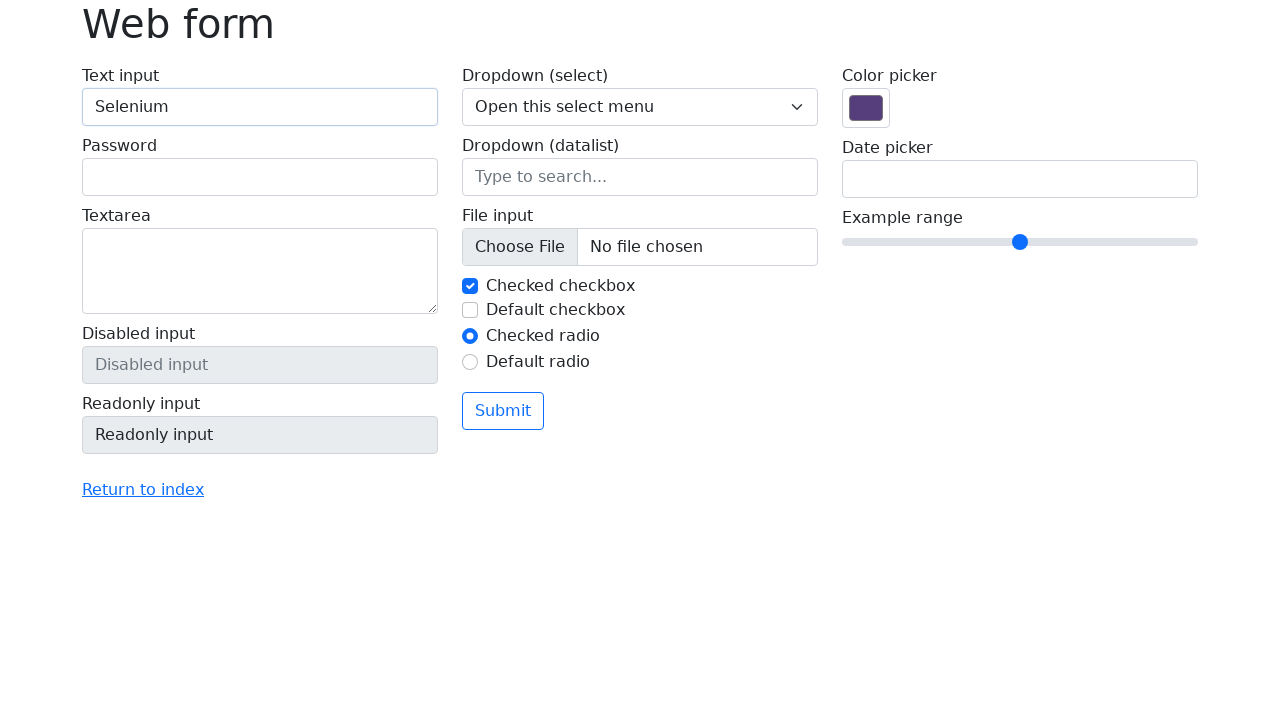

Clicked submit button at (503, 411) on button
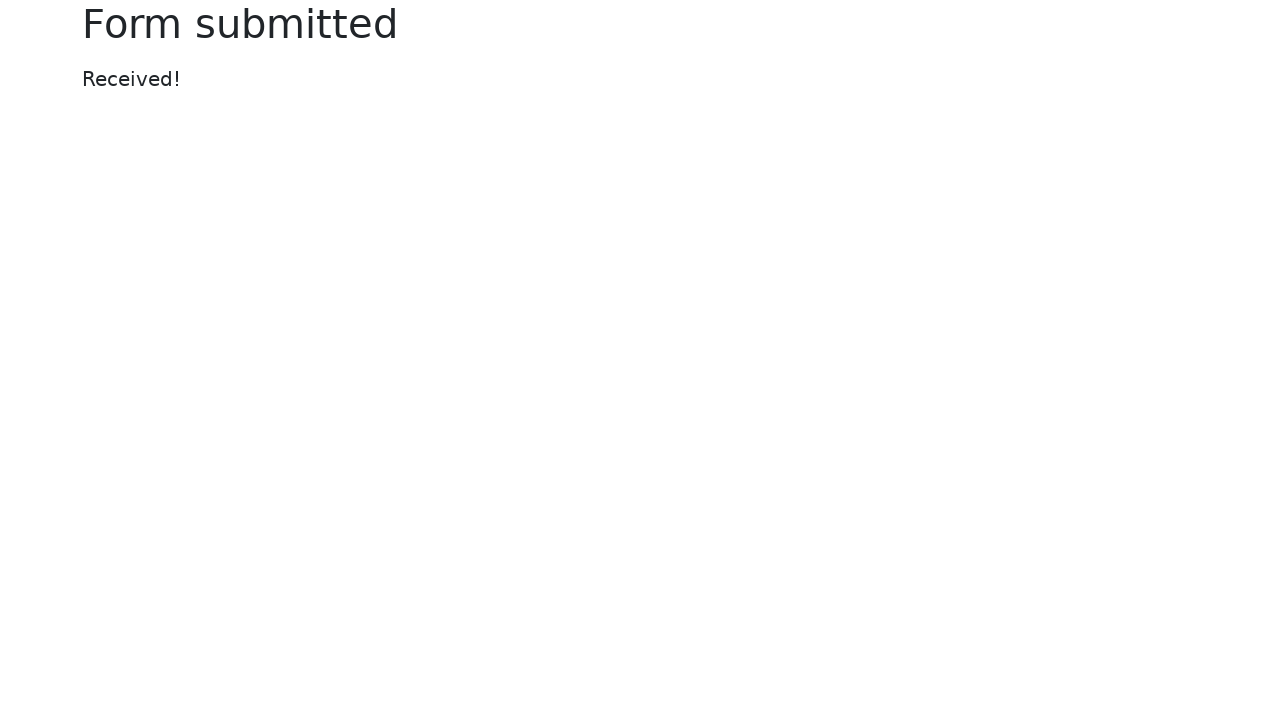

Success message element appeared
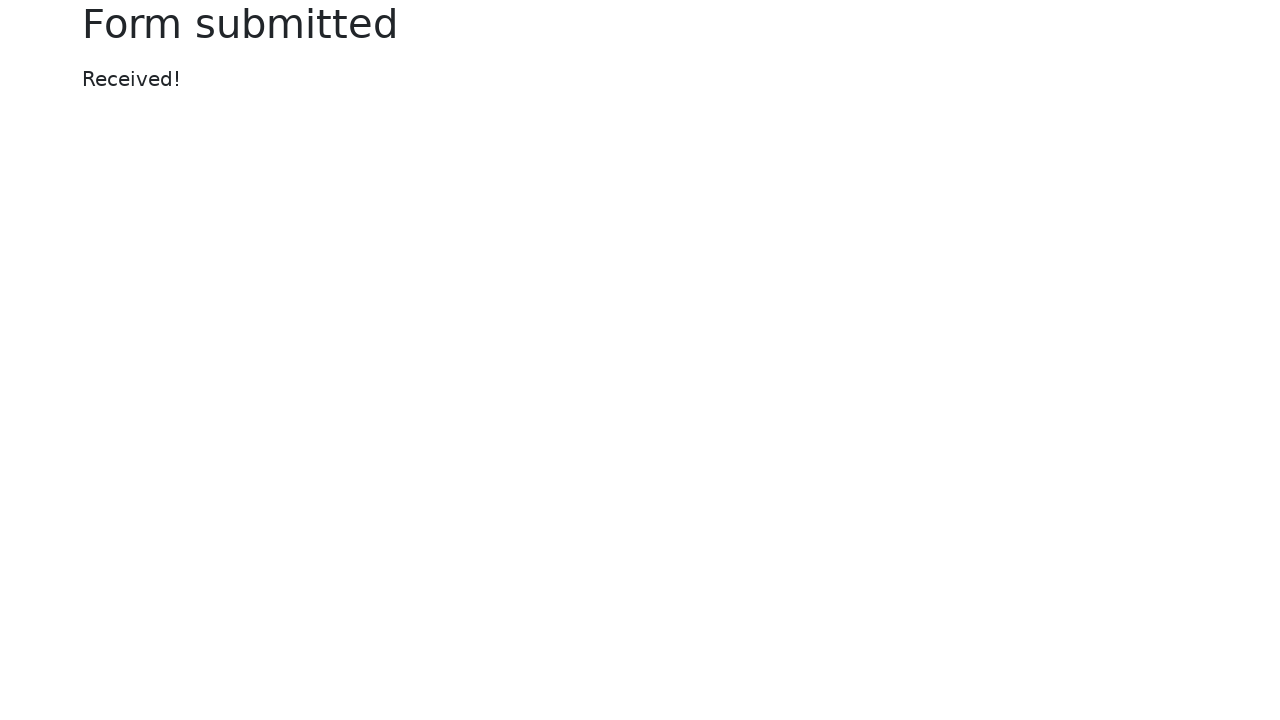

Retrieved success message text content
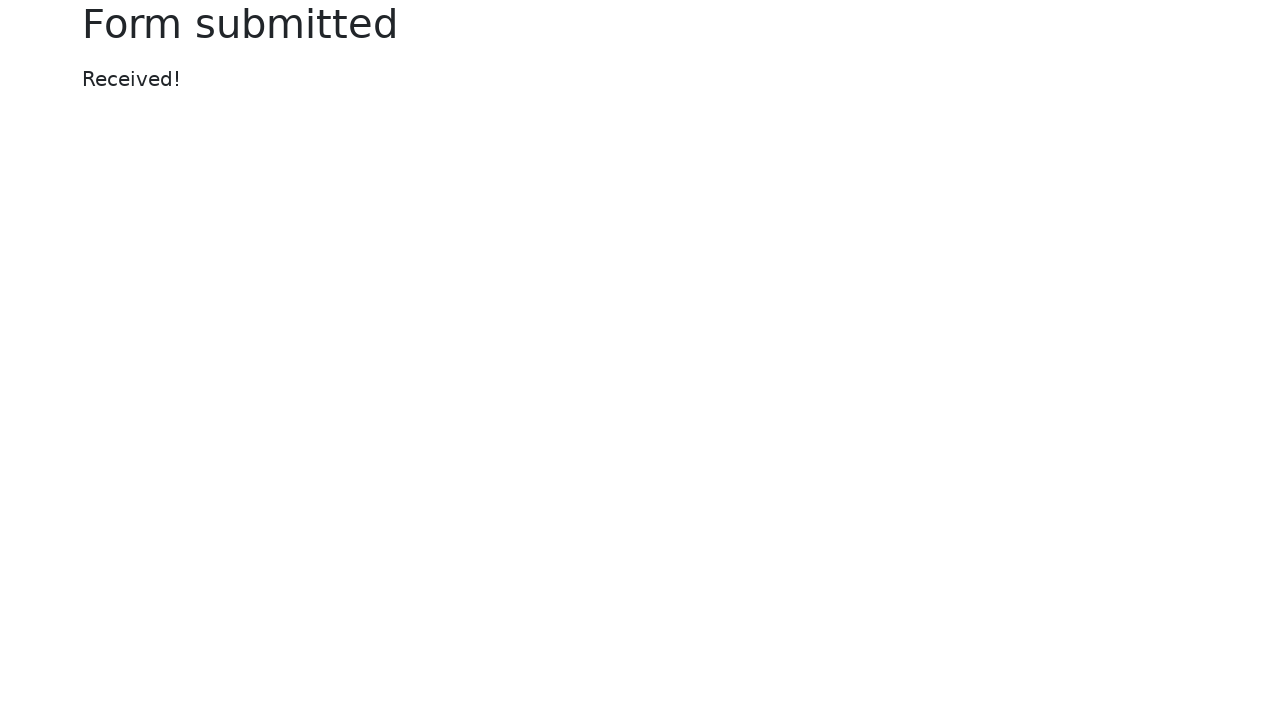

Verified success message equals 'Received!'
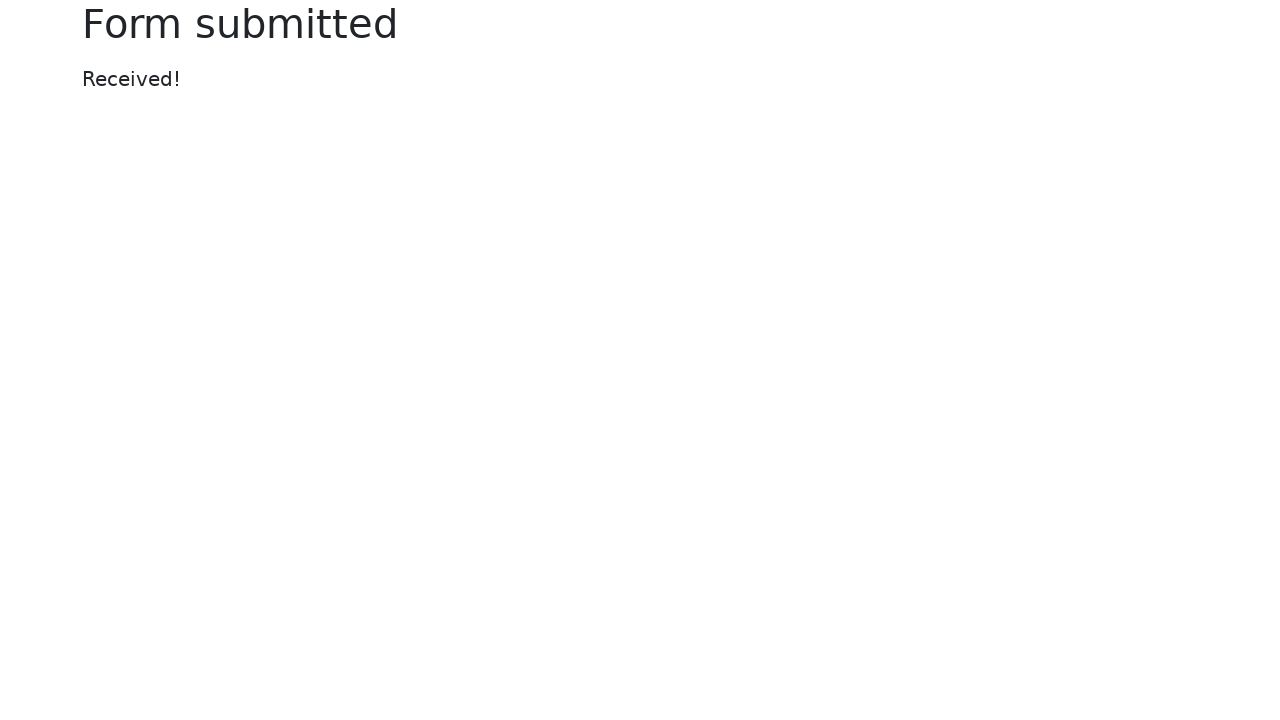

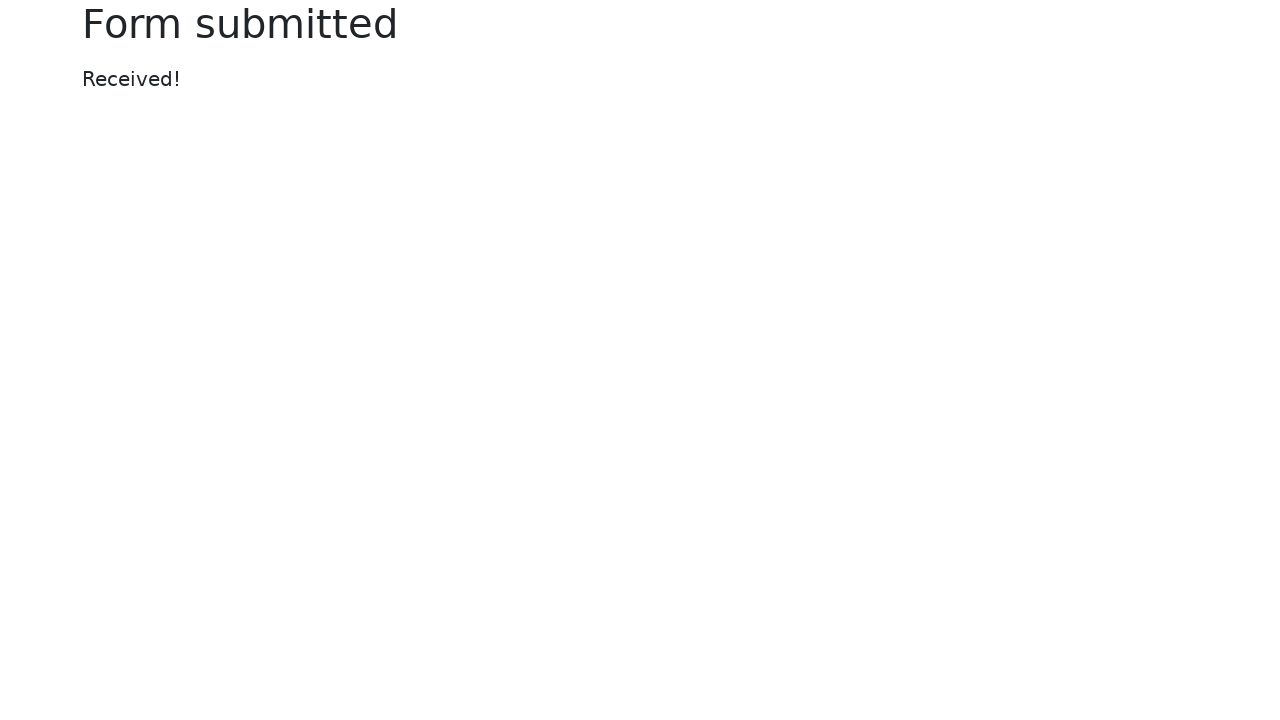